Adds a TODO item and then verifies it appears in the list by checking the todo list container has exactly one item with the expected text.

Starting URL: https://antondedyaev.github.io/todo_list/

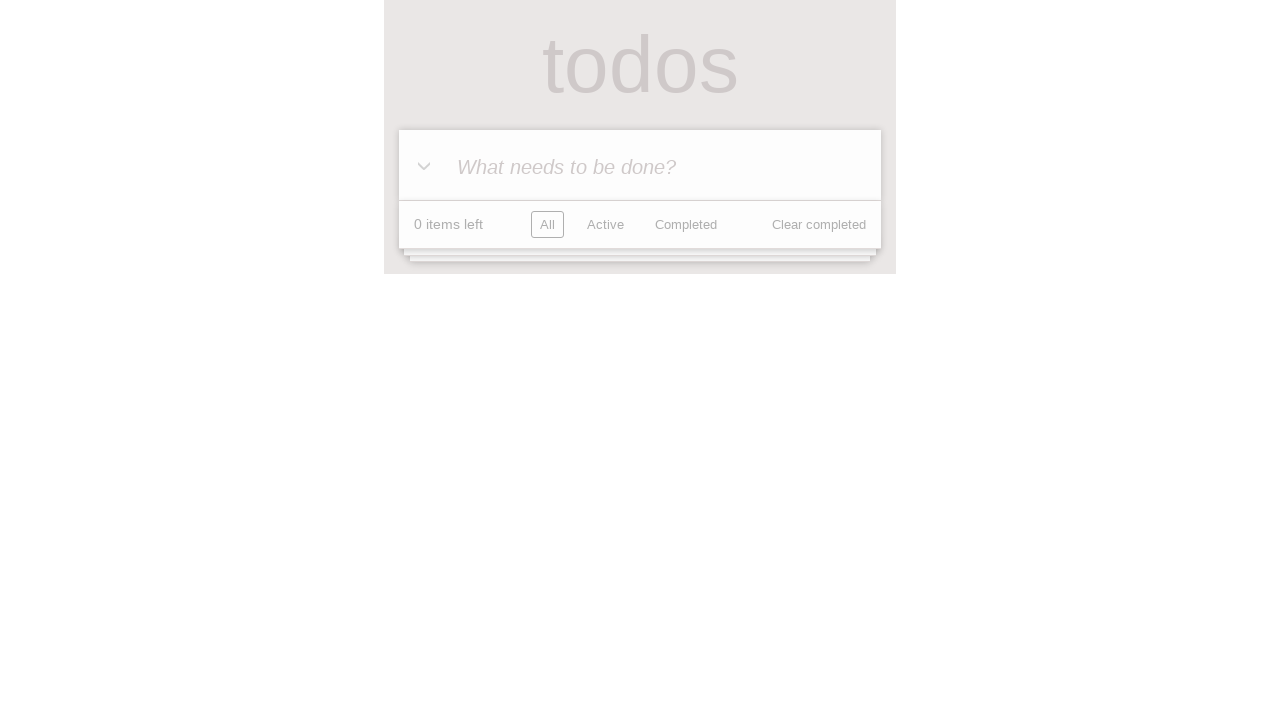

Clicked on the TODO input field at (640, 166) on internal:attr=[placeholder="What needs to be done?"i]
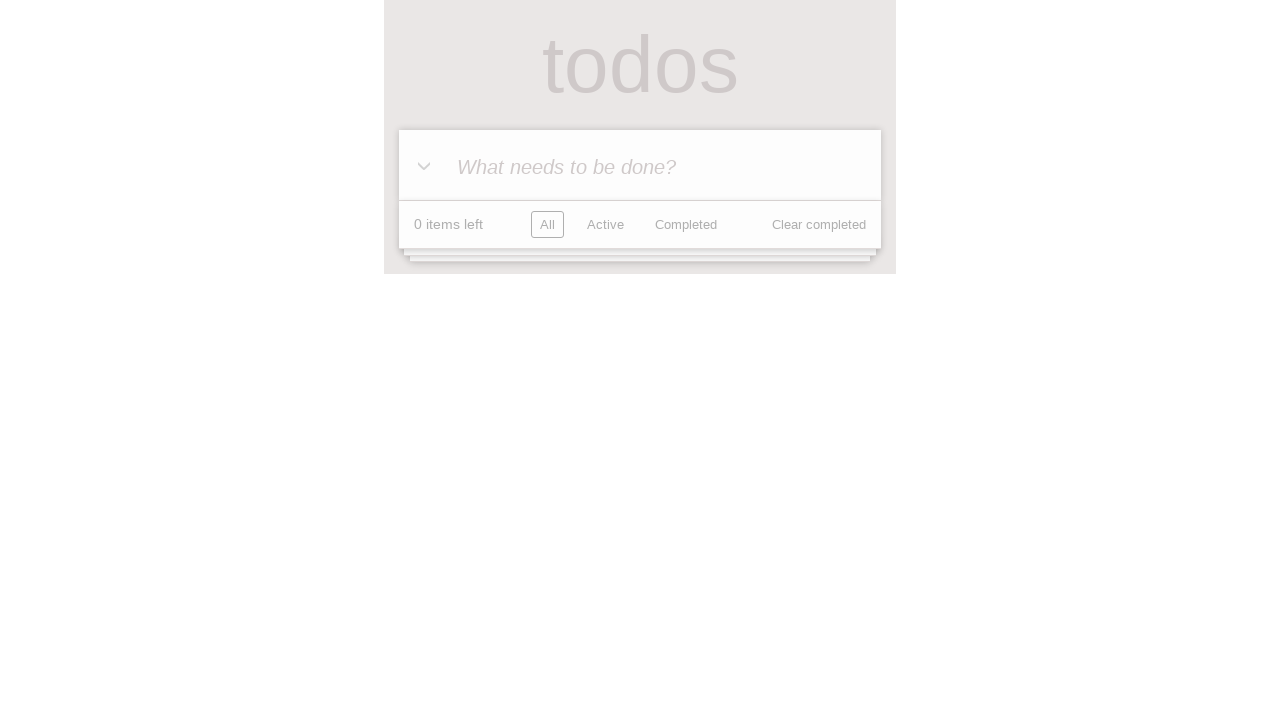

Filled TODO input with 'Complete the project documentation' on internal:attr=[placeholder="What needs to be done?"i]
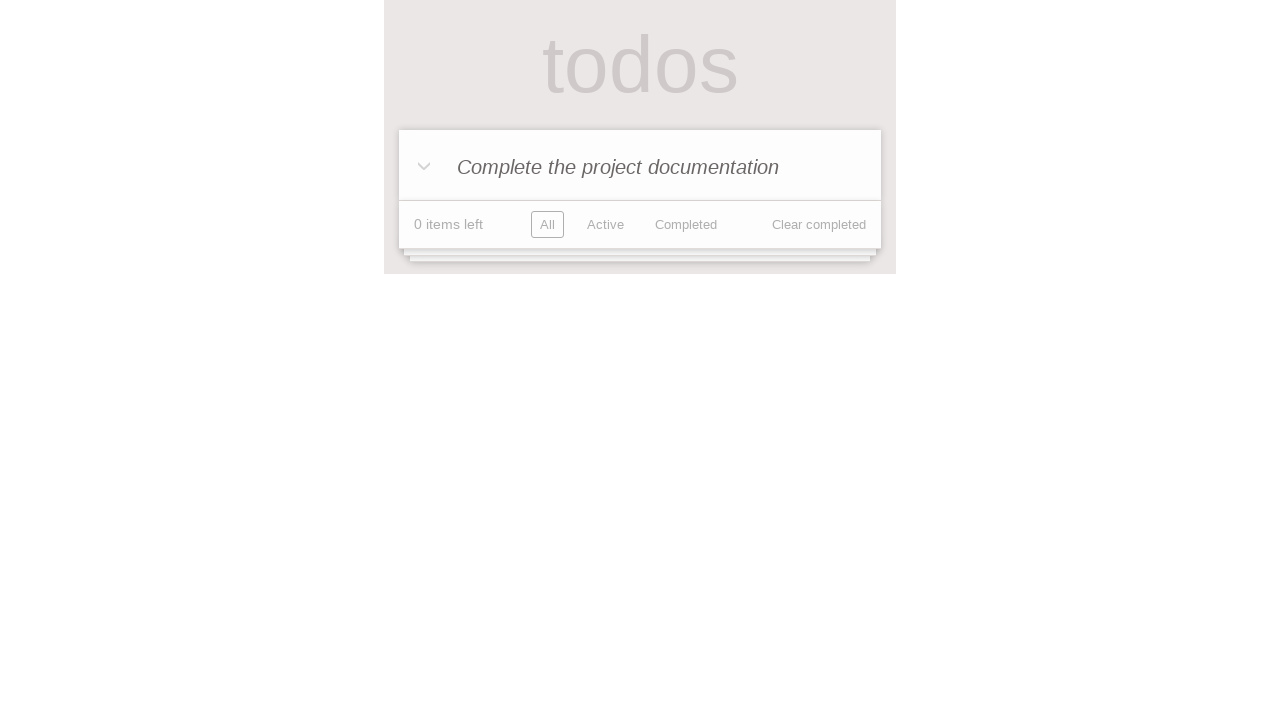

Pressed Enter to submit the TODO item
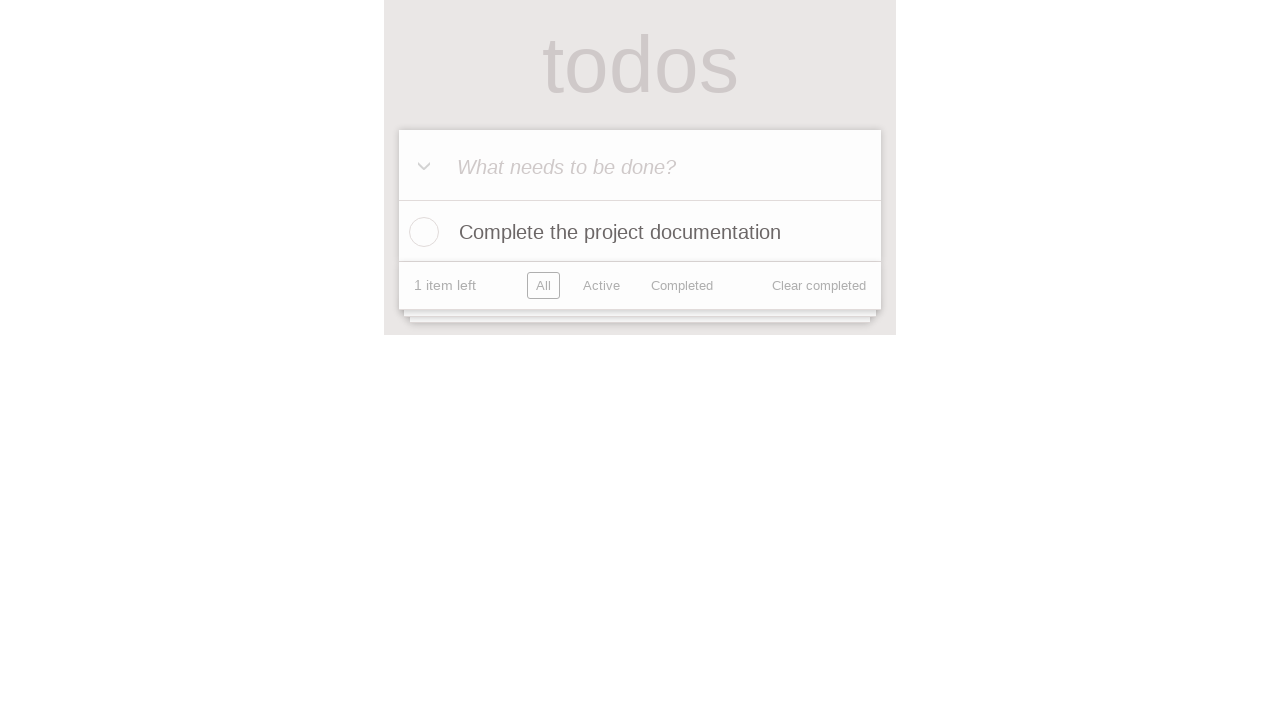

Located the TODO list container
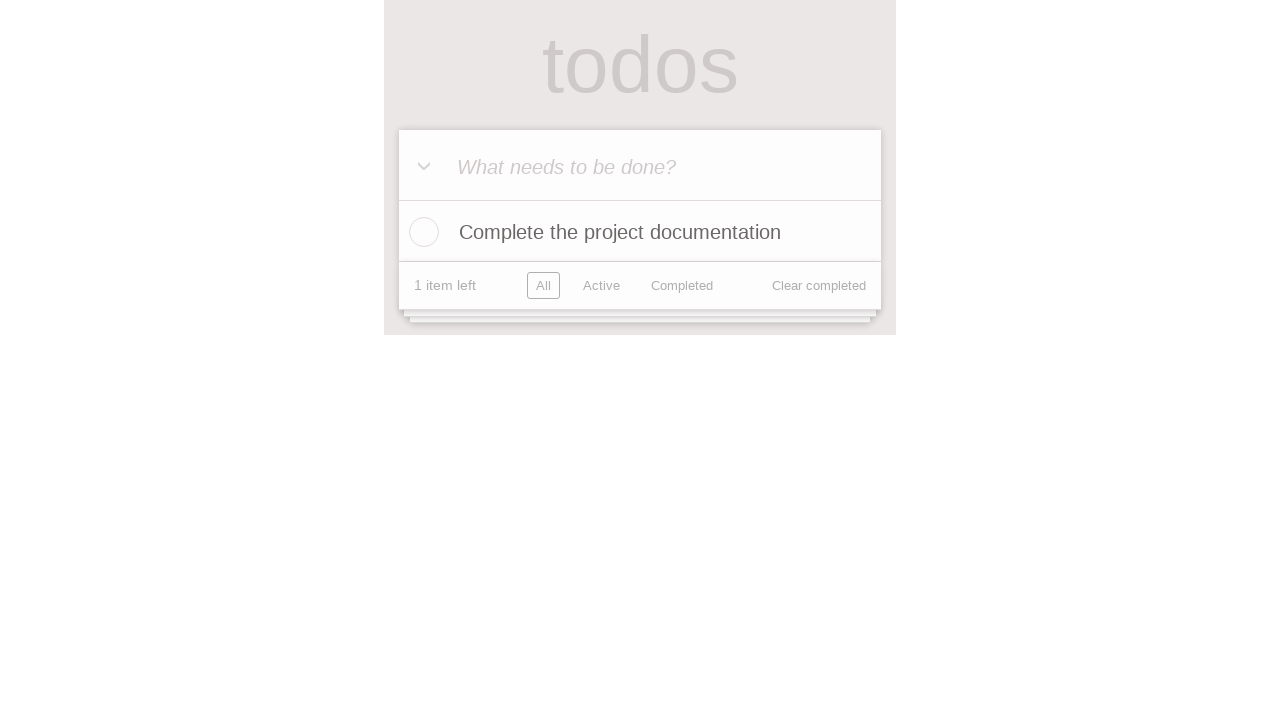

Verified that exactly one TODO item is present in the list
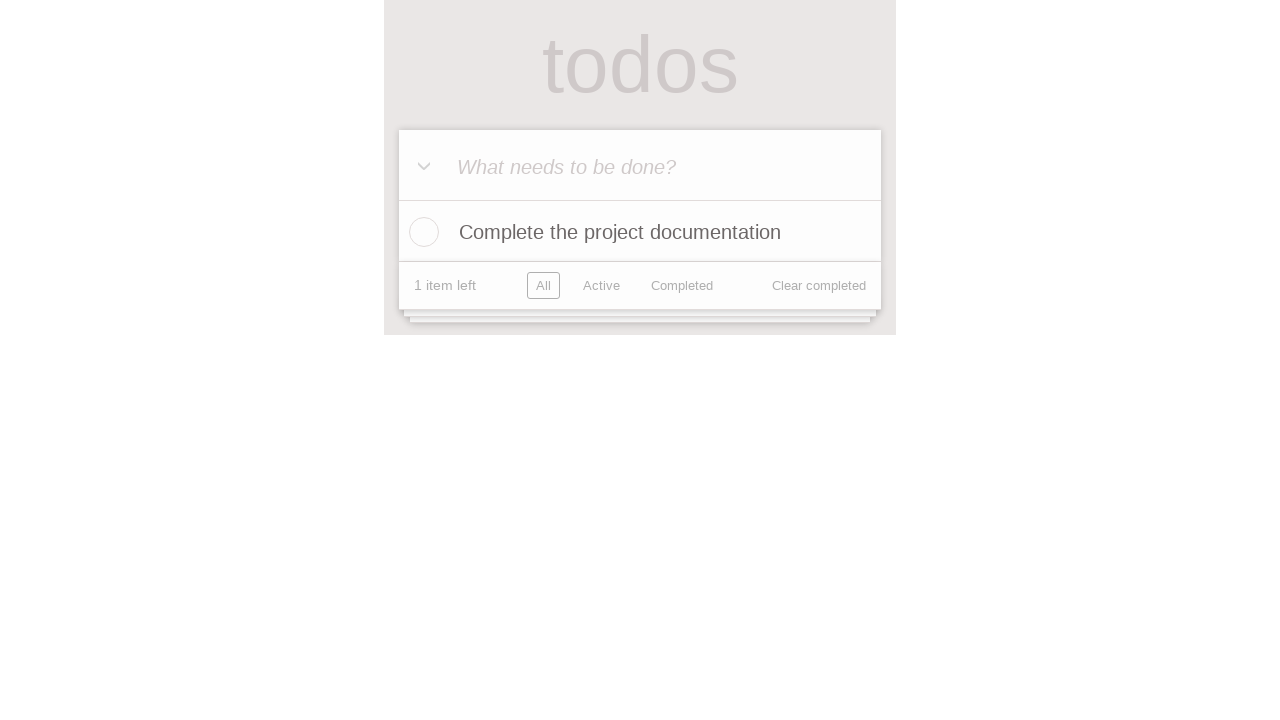

Verified that the TODO item contains the expected text 'Complete the project documentation'
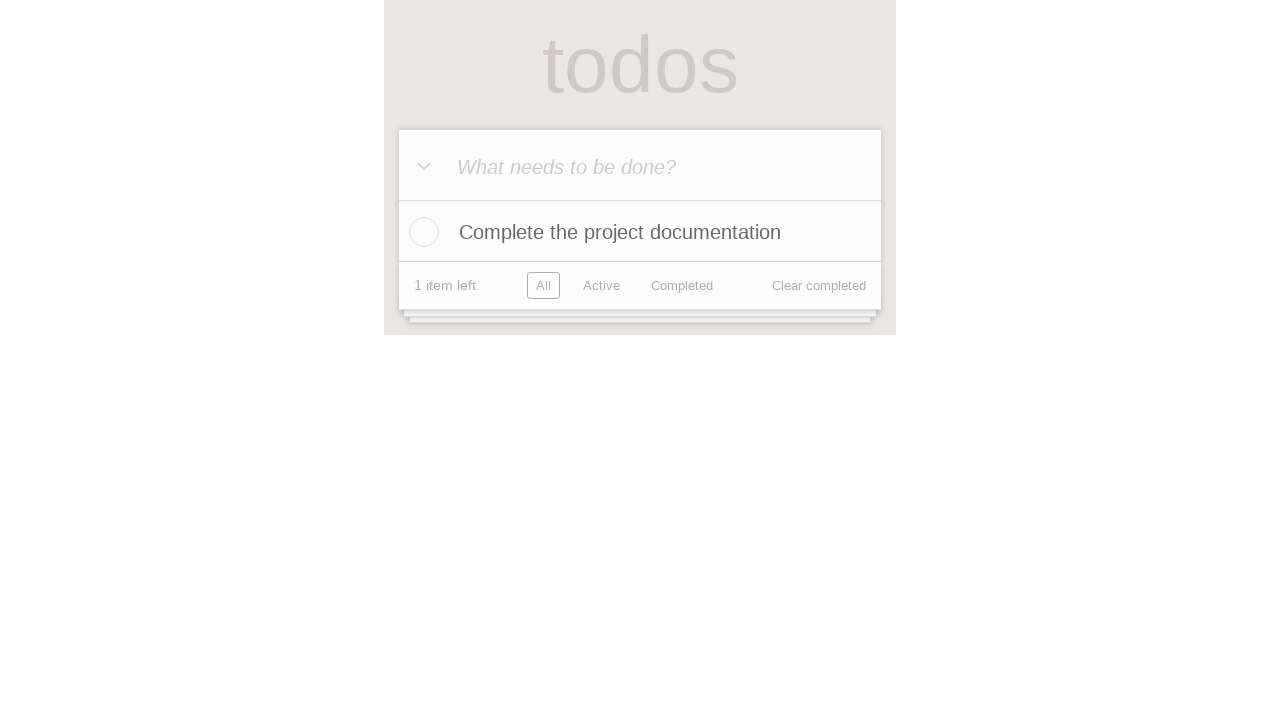

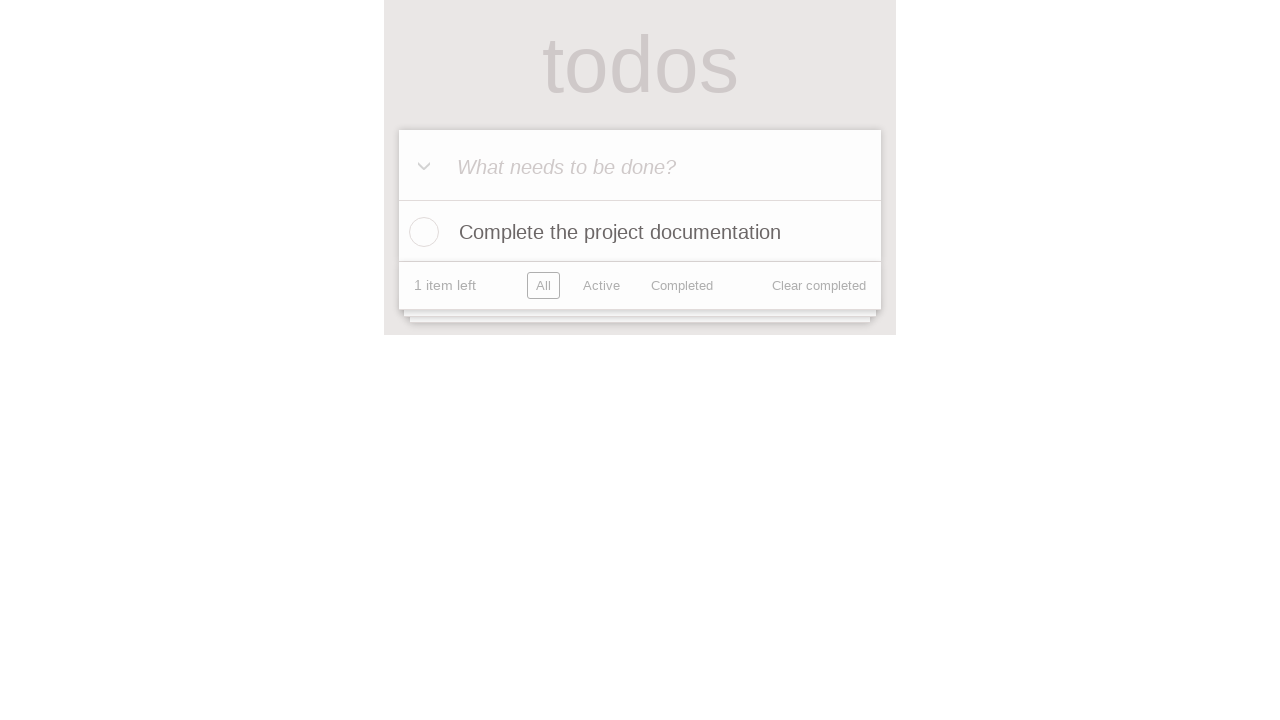